Tests file download functionality by navigating to a download page and clicking the first download link to trigger a file download.

Starting URL: https://the-internet.herokuapp.com/download

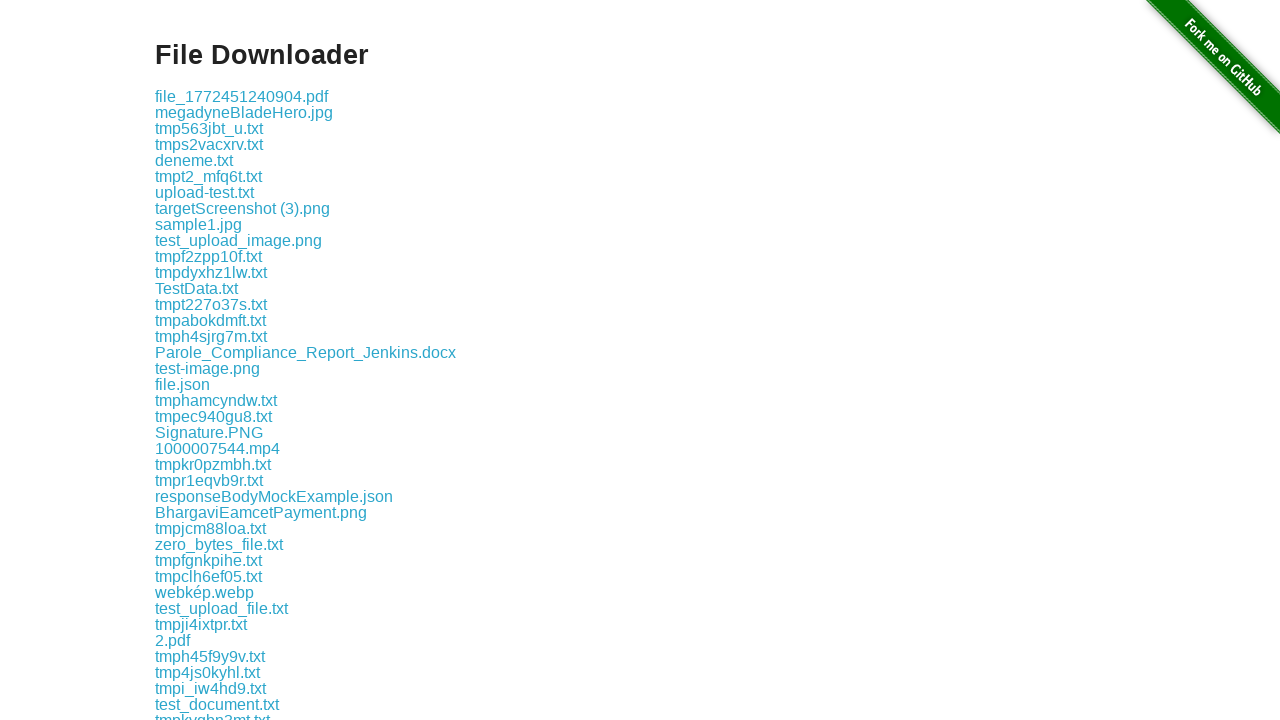

Download page loaded with download link visible
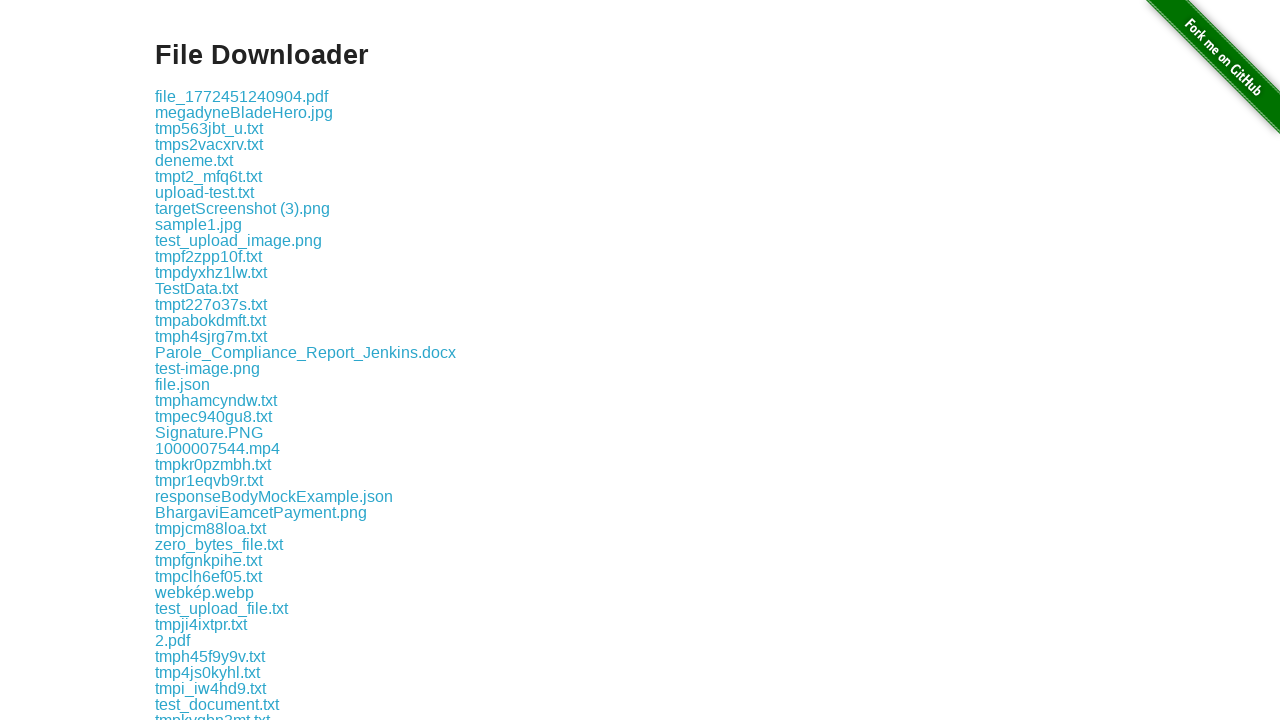

Clicked first download link to trigger file download at (242, 96) on .example a >> nth=0
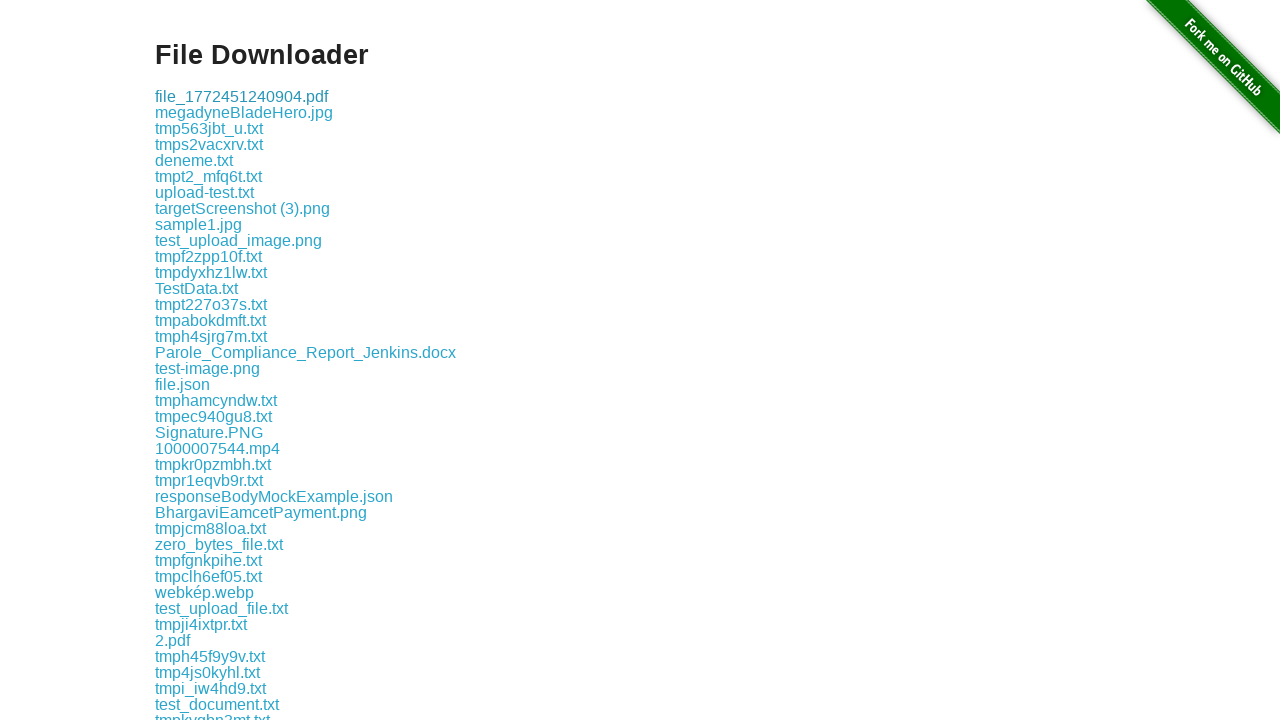

Waited for download to initiate
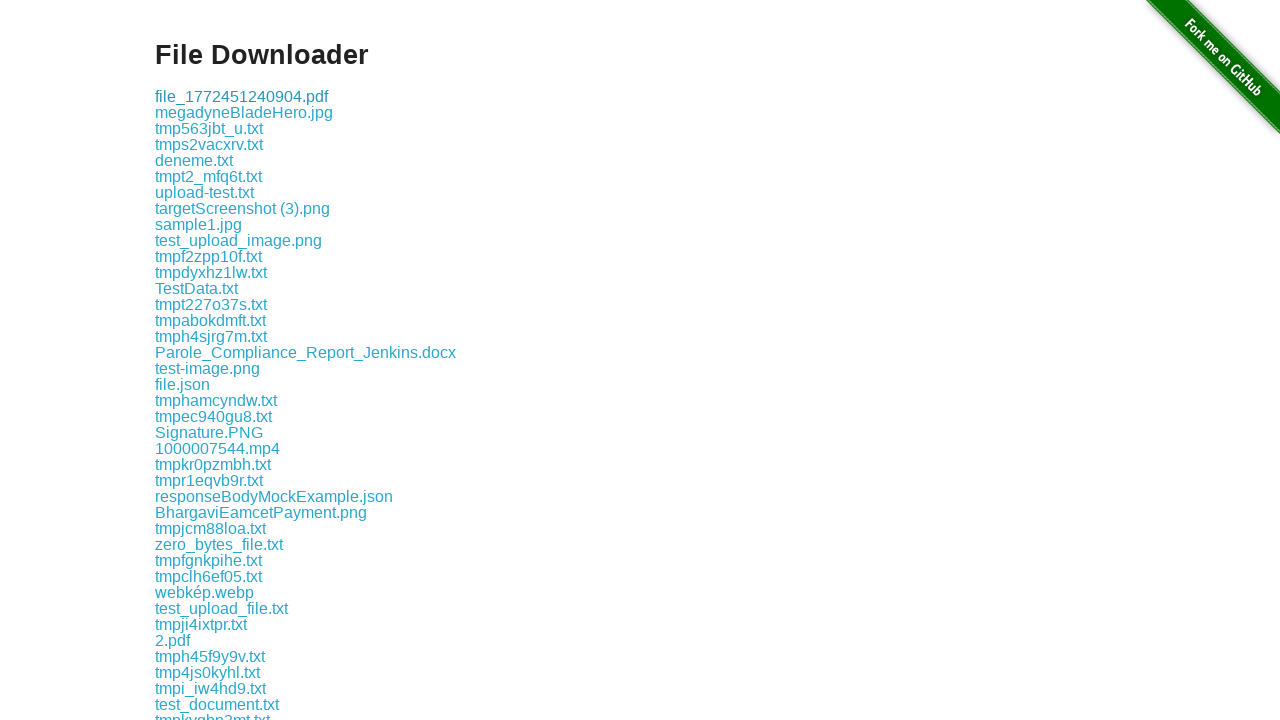

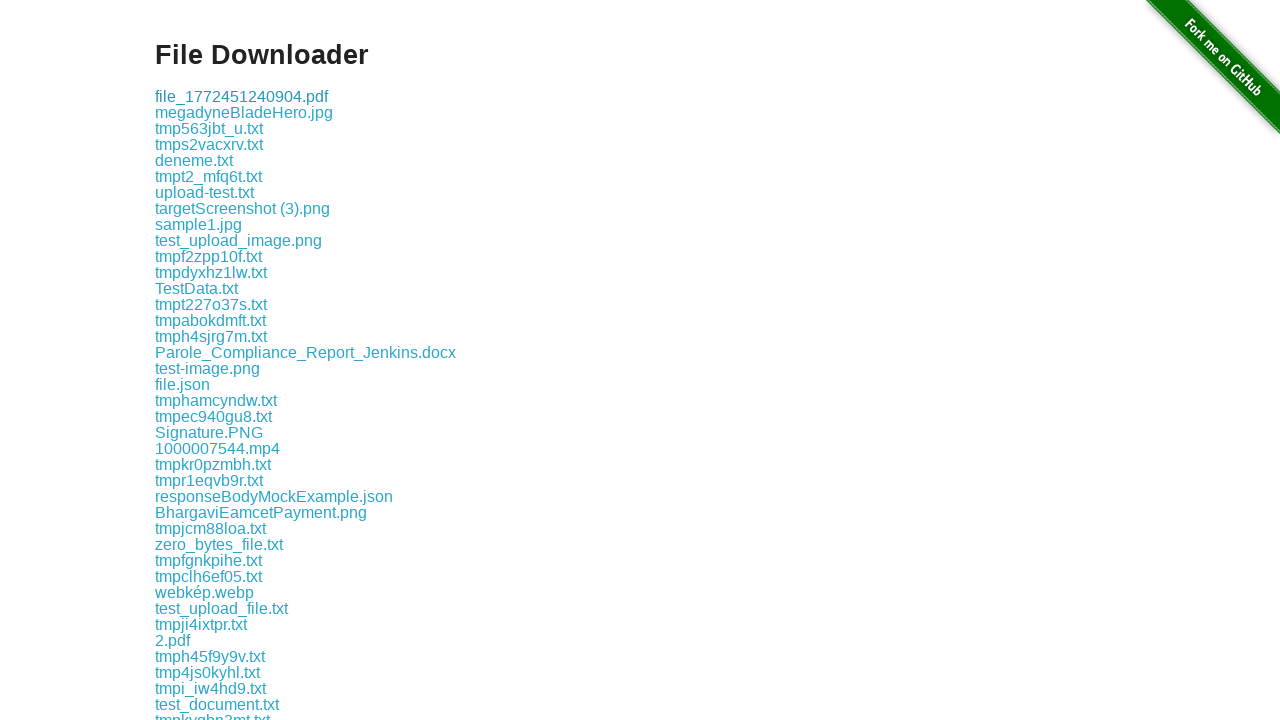